Navigates to JPL Space image gallery and clicks the button to view the full featured image

Starting URL: https://data-class-jpl-space.s3.amazonaws.com/JPL_Space/index.html

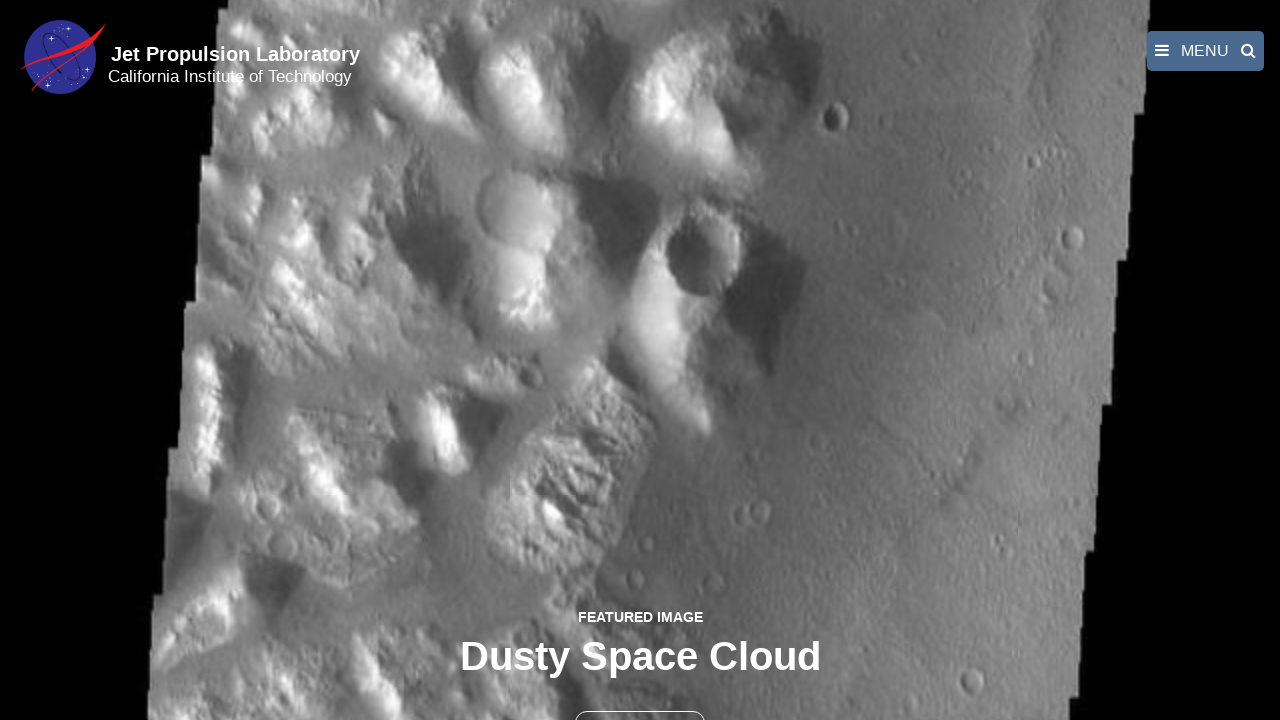

Navigated to JPL Space image gallery
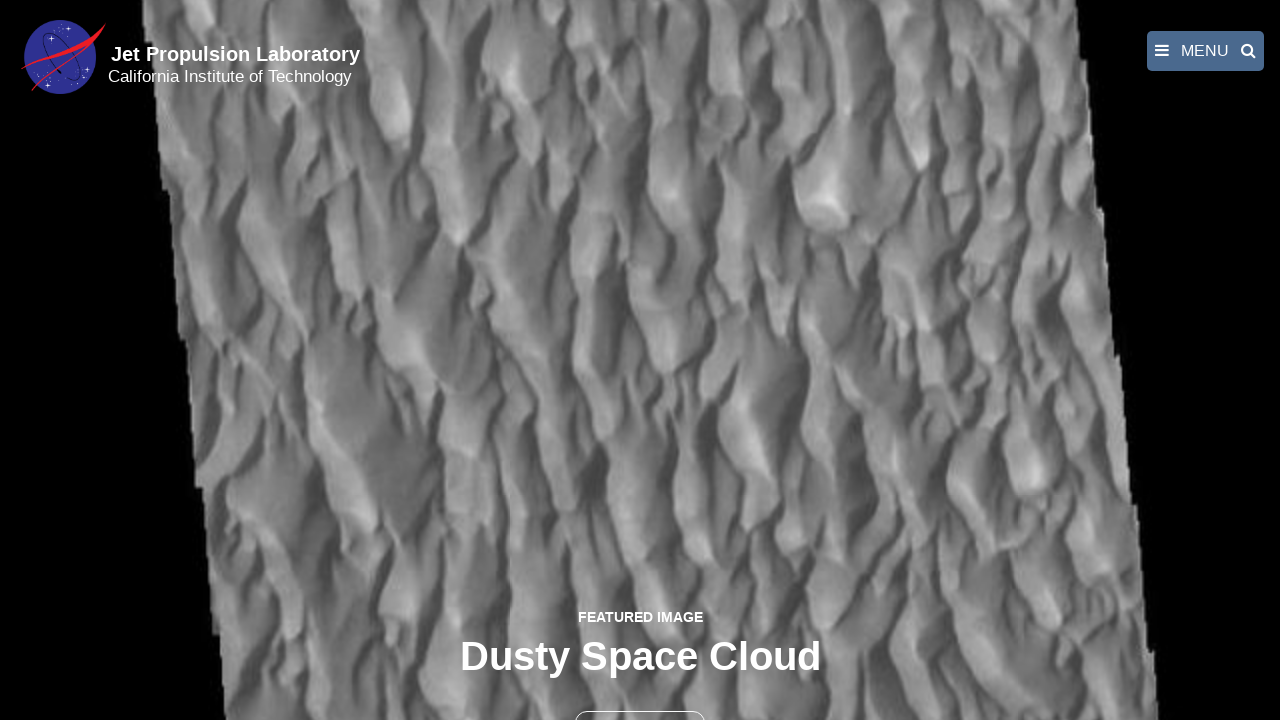

Clicked button to view full featured image at (640, 699) on button >> nth=1
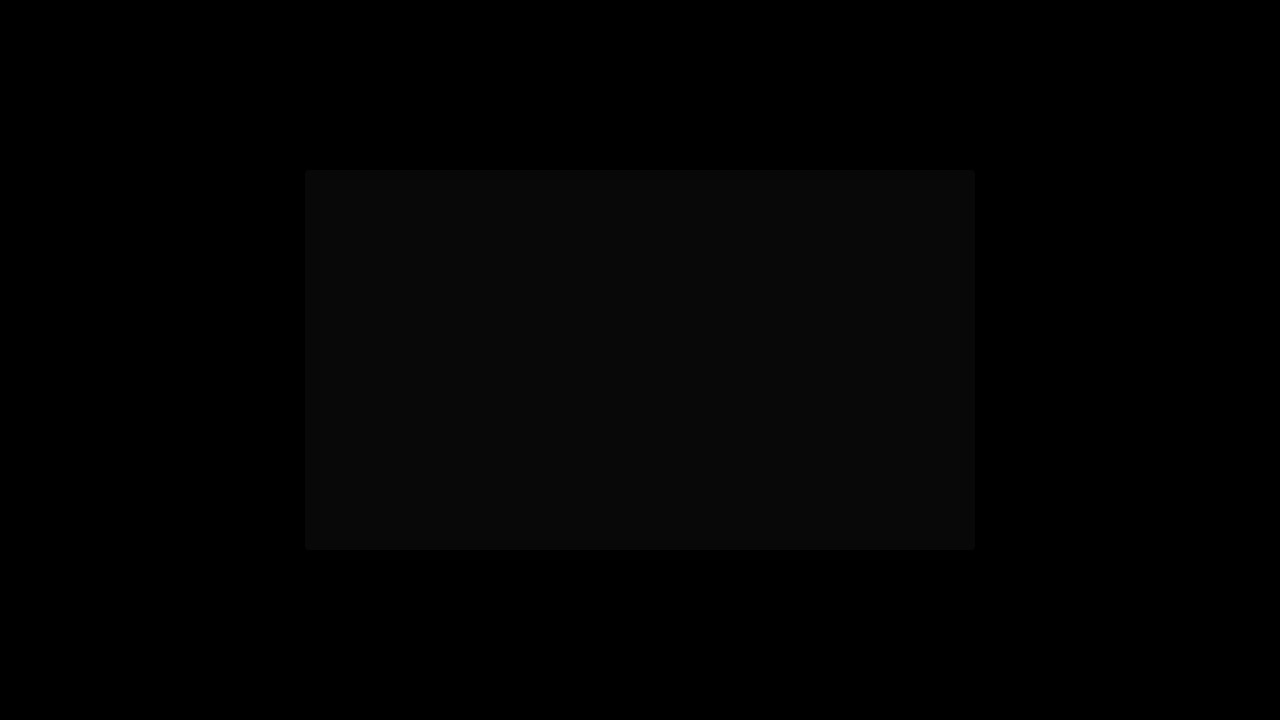

Full featured image loaded
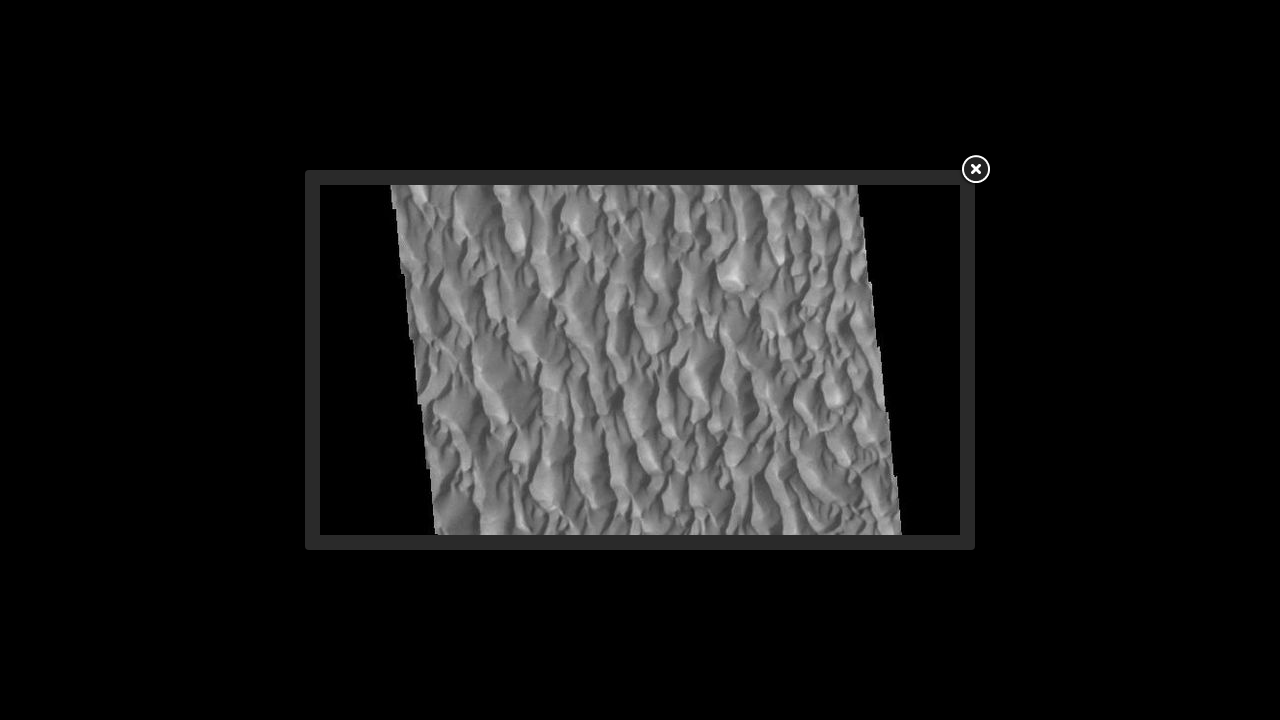

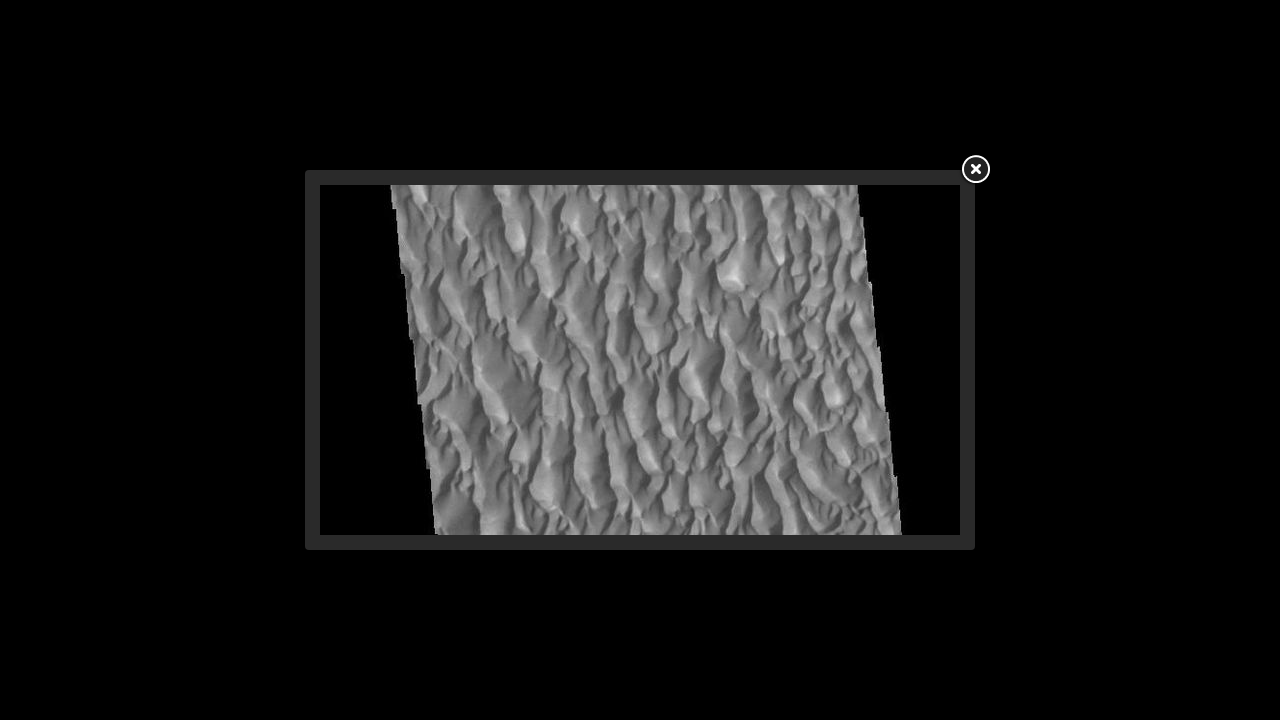